Tests the tabs widget by clicking on a tab to switch to its content

Starting URL: https://jqueryui.com/

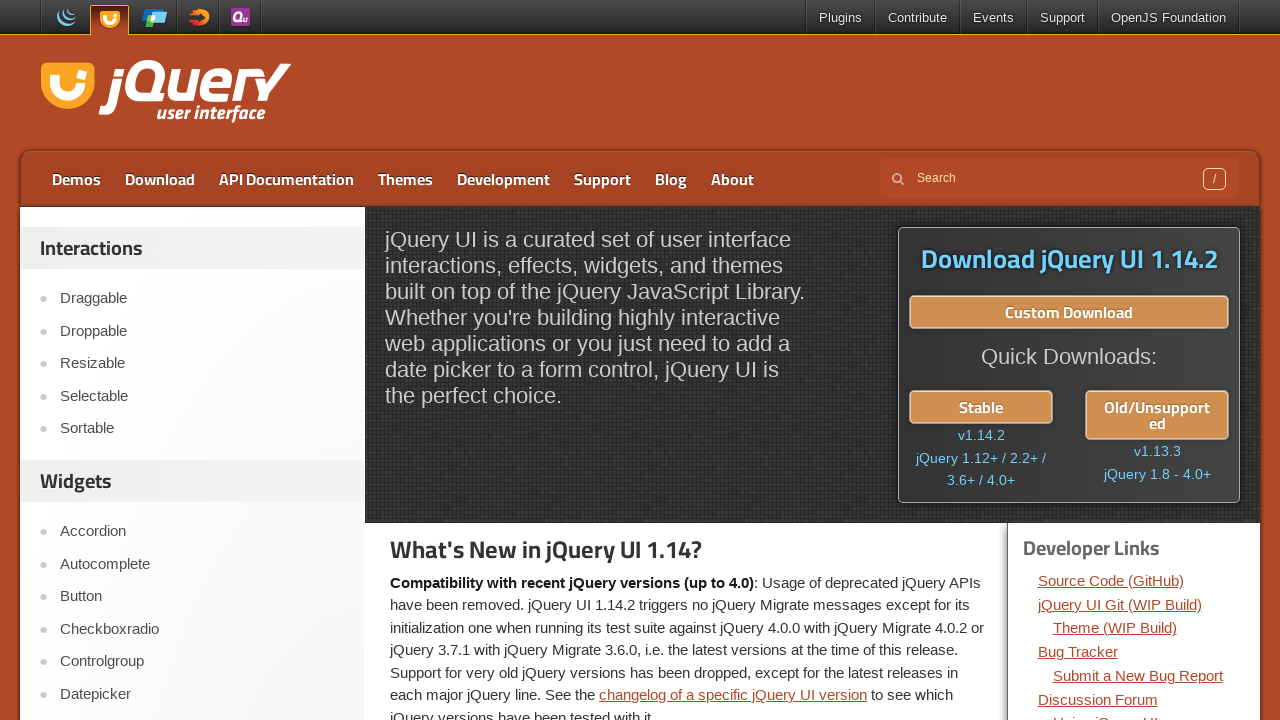

Clicked on Tabs link at (202, 361) on text=Tabs
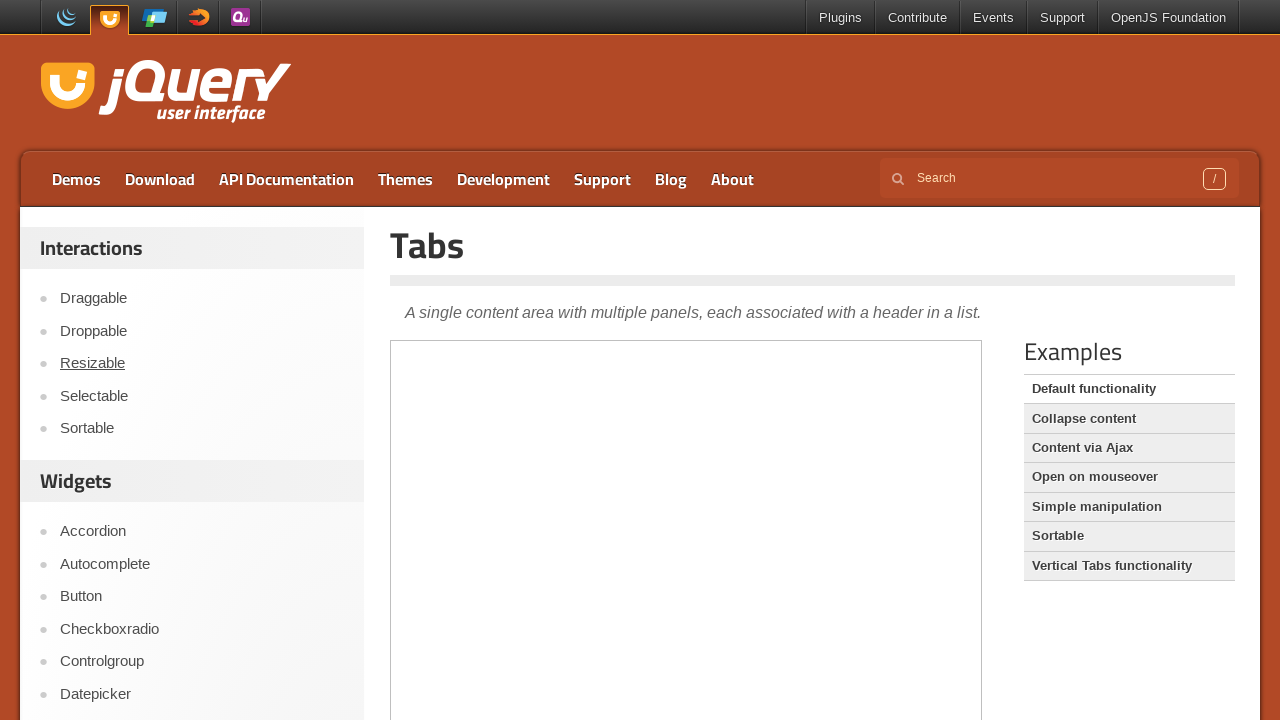

Located demo iframe
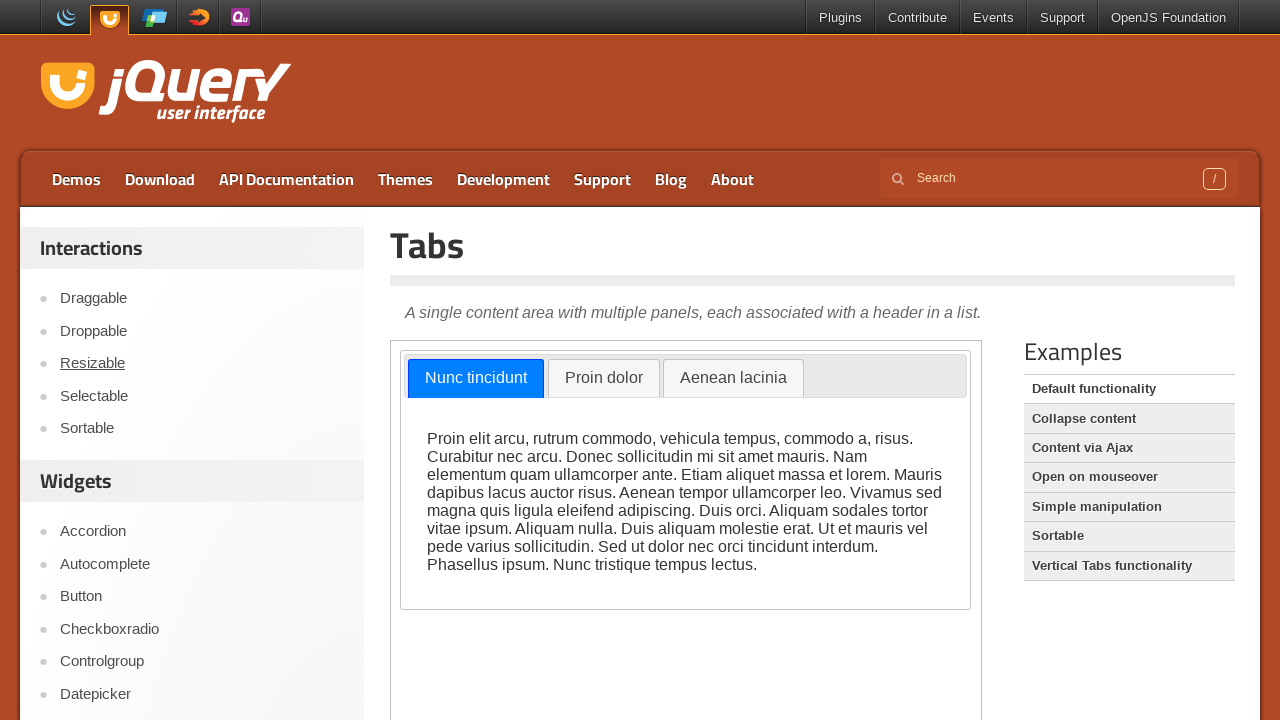

Clicked on 'Proin dolor' tab to switch to its content at (604, 379) on .demo-frame >> internal:control=enter-frame >> text=Proin dolor
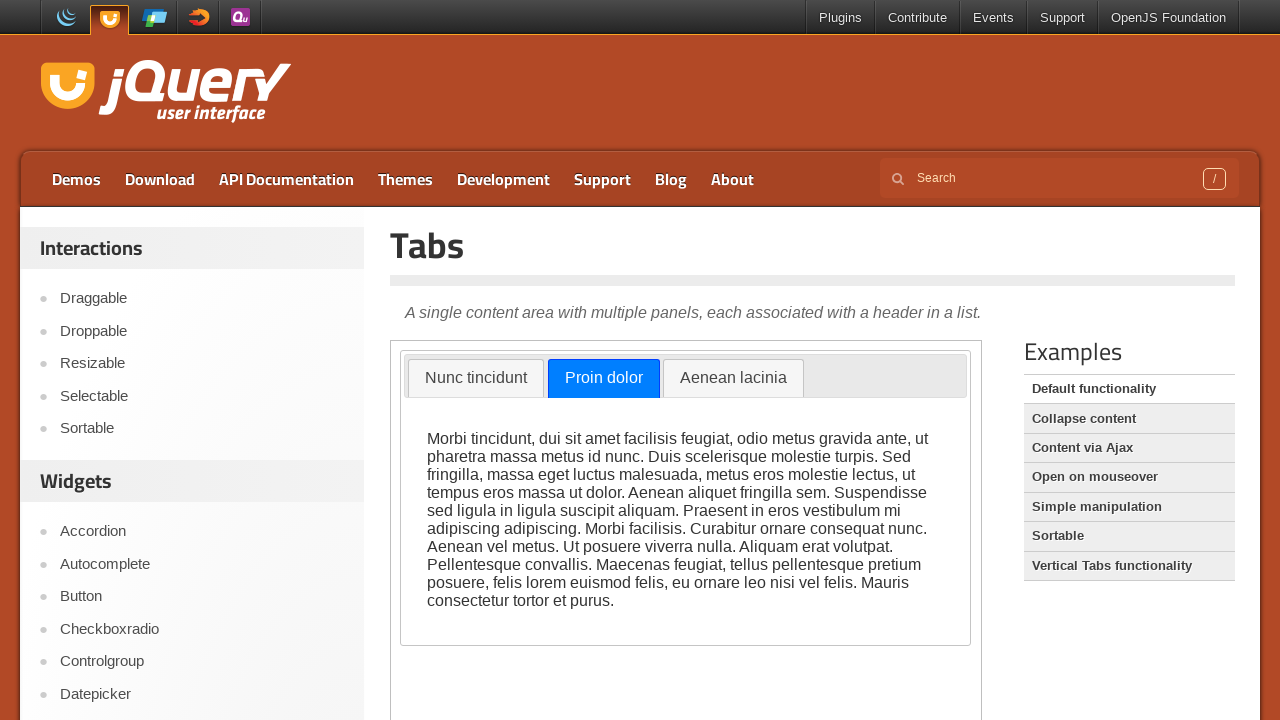

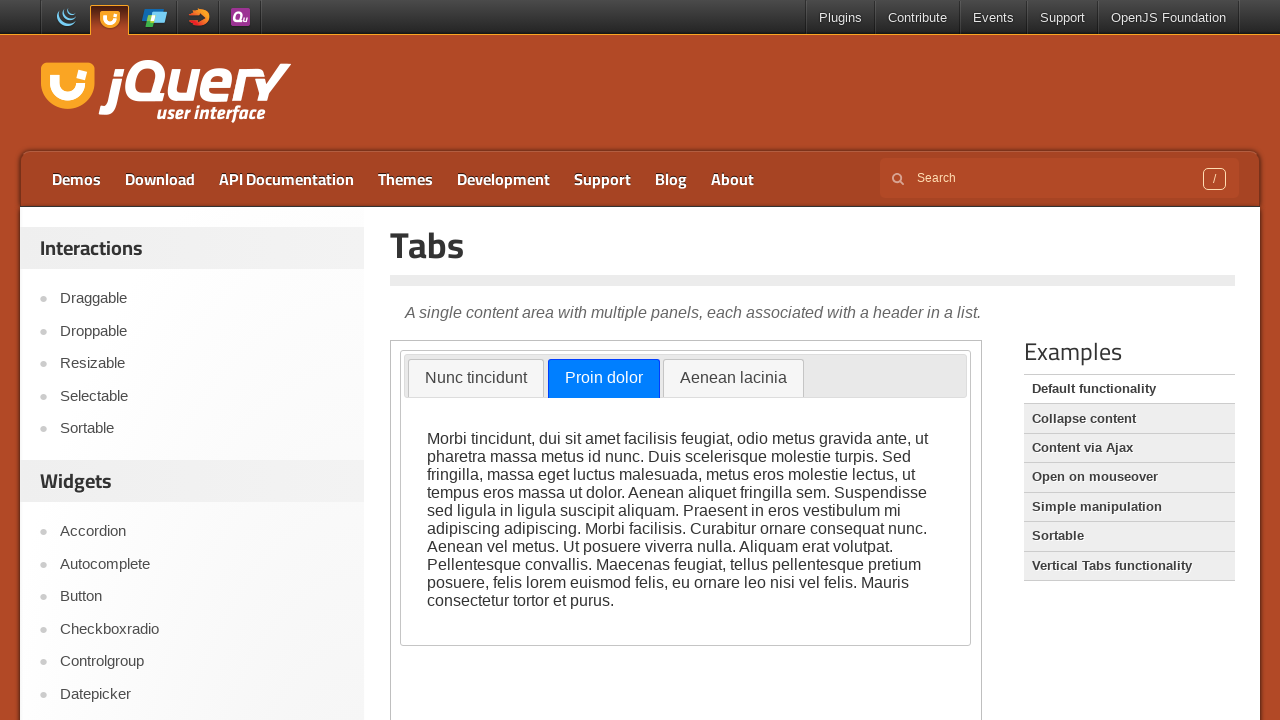